Tests that todo data persists after page reload

Starting URL: https://demo.playwright.dev/todomvc

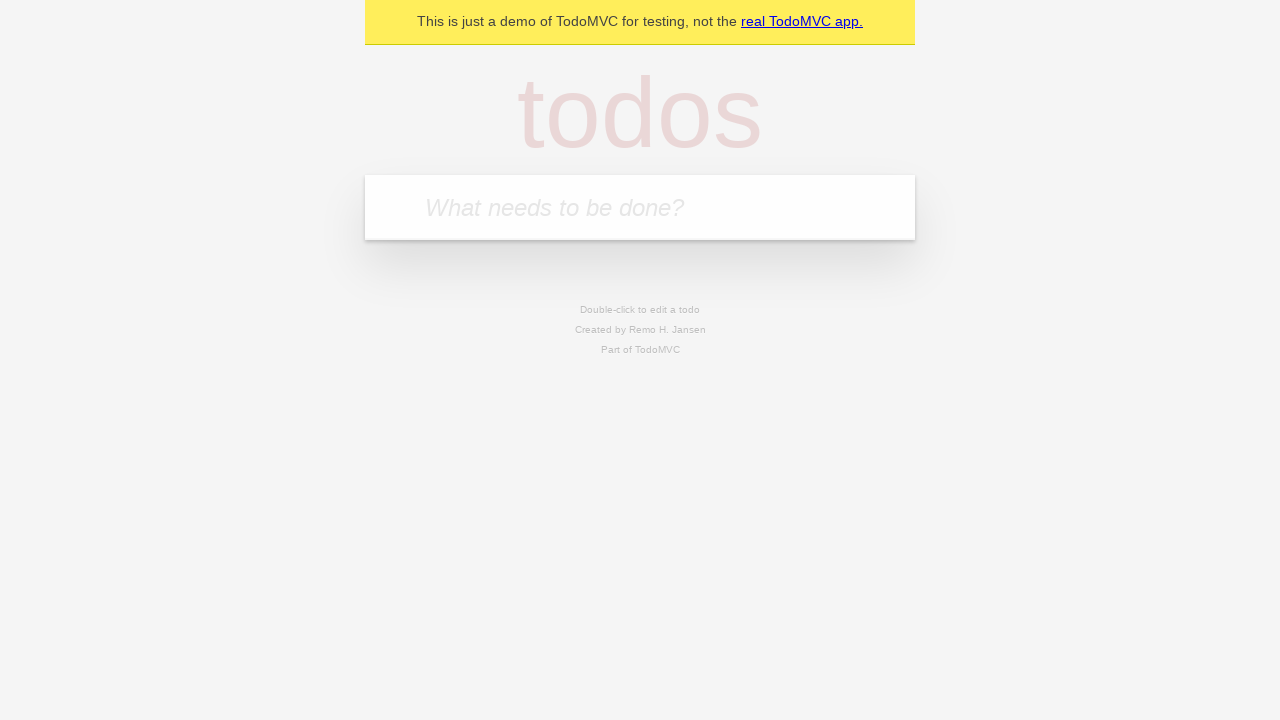

Filled first todo input with 'buy some cheese' on internal:attr=[placeholder="What needs to be done?"i]
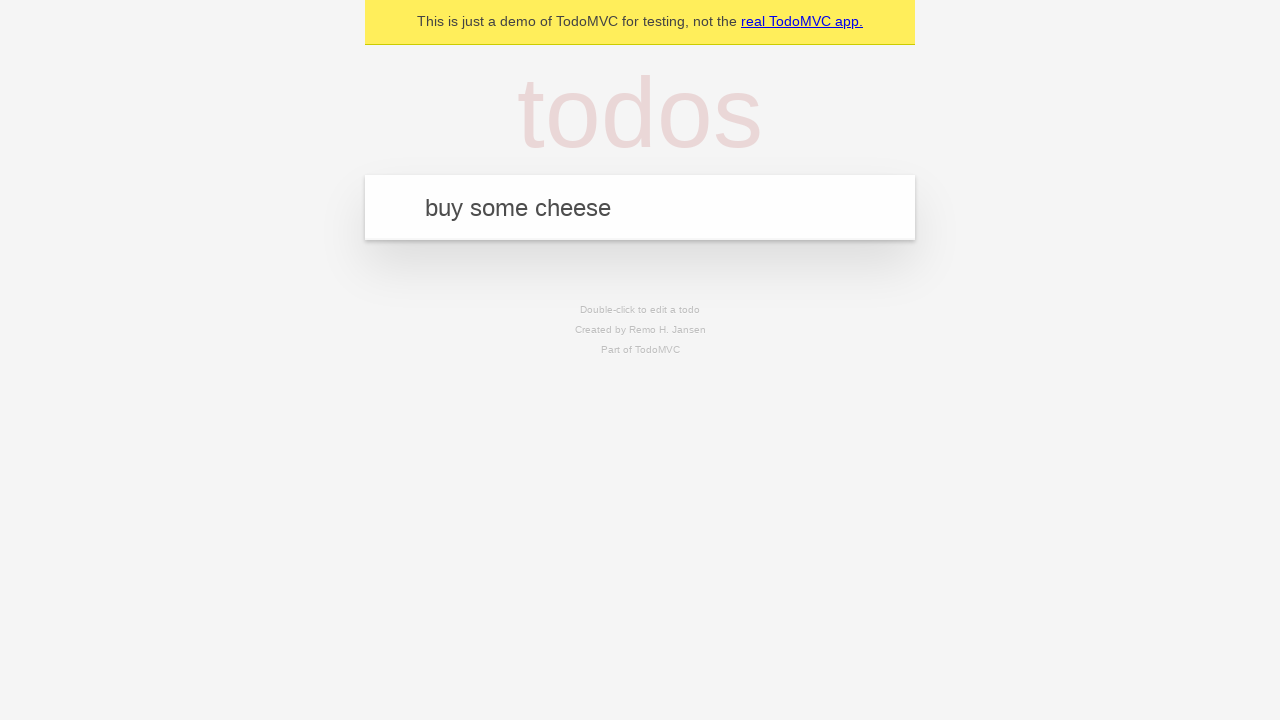

Pressed Enter to create first todo item on internal:attr=[placeholder="What needs to be done?"i]
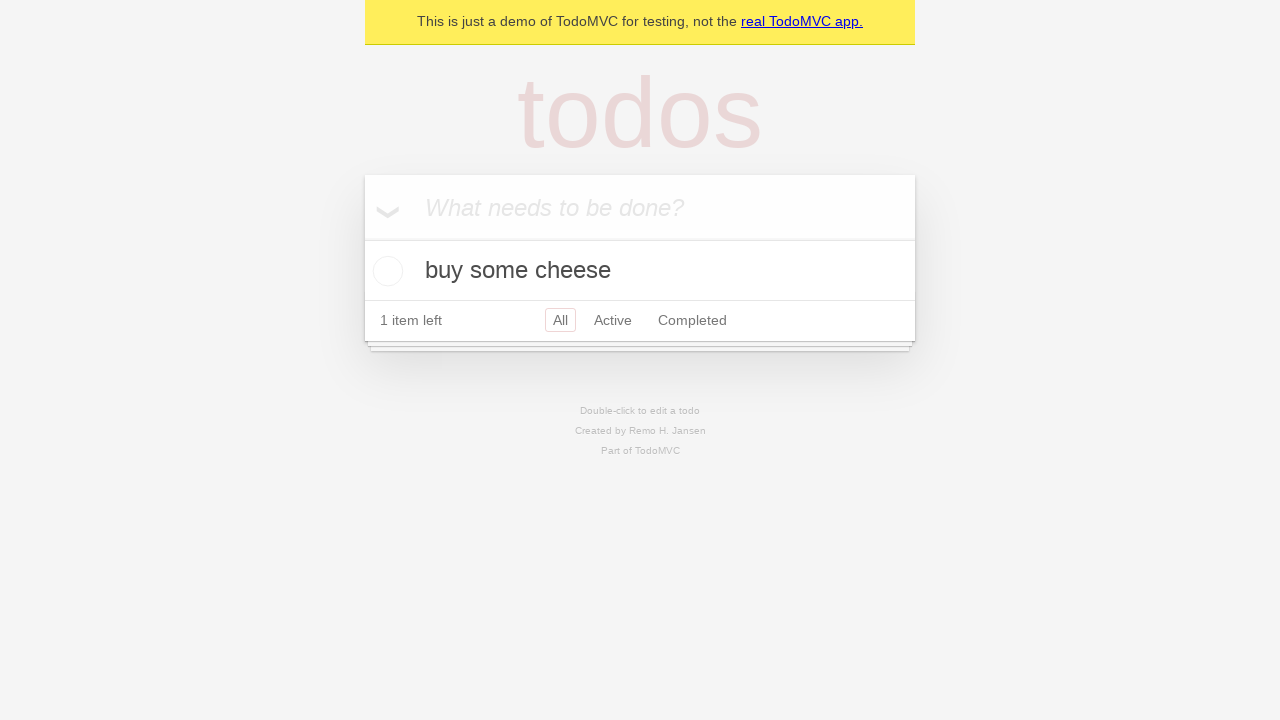

Filled second todo input with 'feed the cat' on internal:attr=[placeholder="What needs to be done?"i]
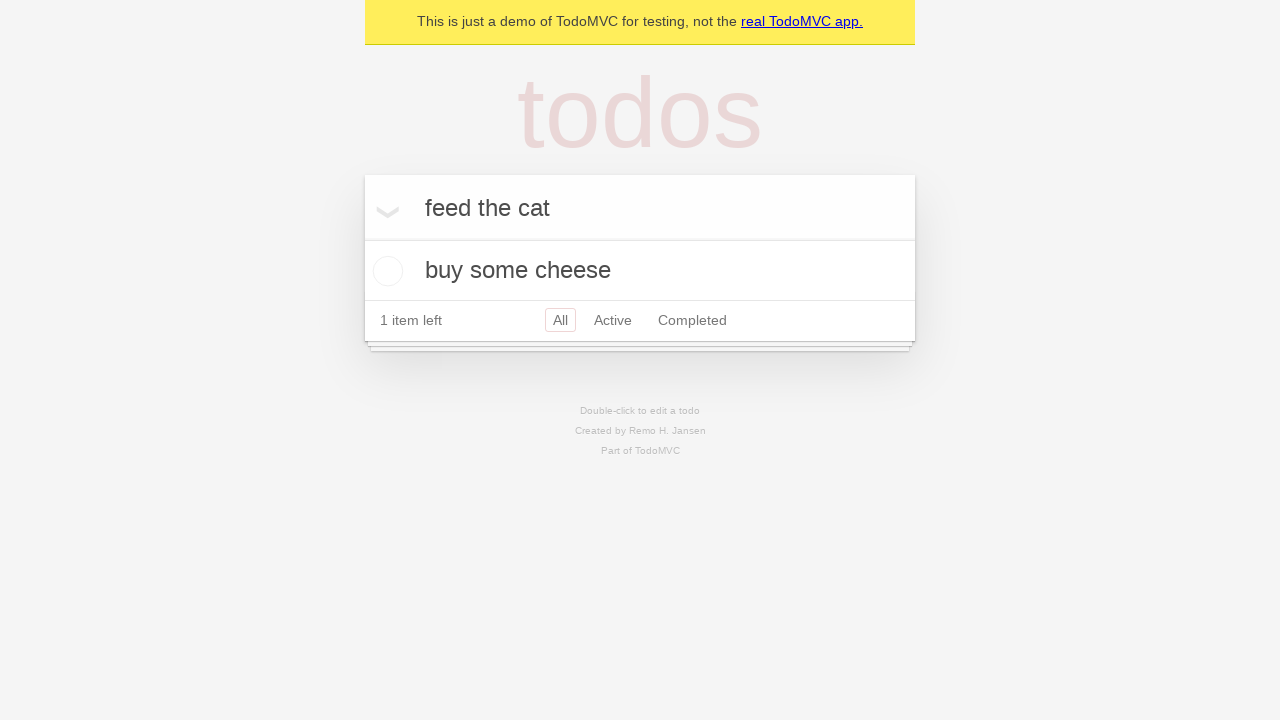

Pressed Enter to create second todo item on internal:attr=[placeholder="What needs to be done?"i]
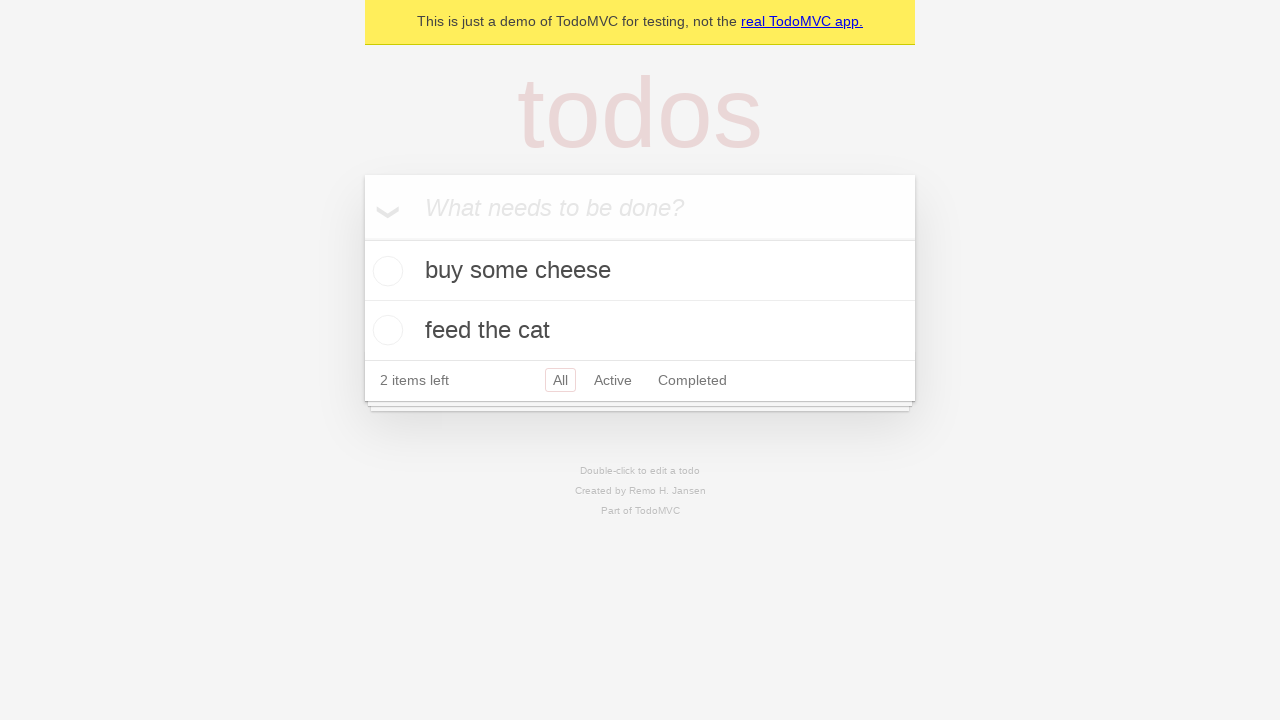

Waited for second todo title to appear
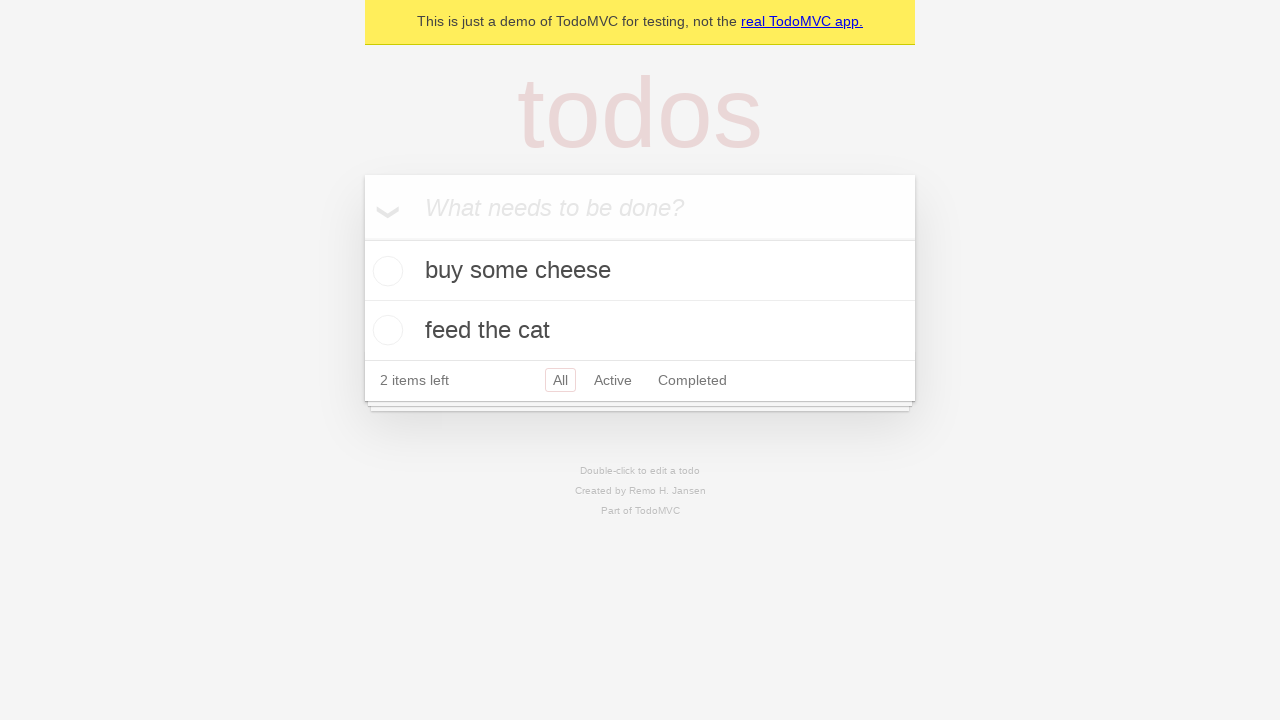

Checked the first todo item as completed at (385, 271) on internal:testid=[data-testid="todo-item"s] >> nth=0 >> internal:role=checkbox
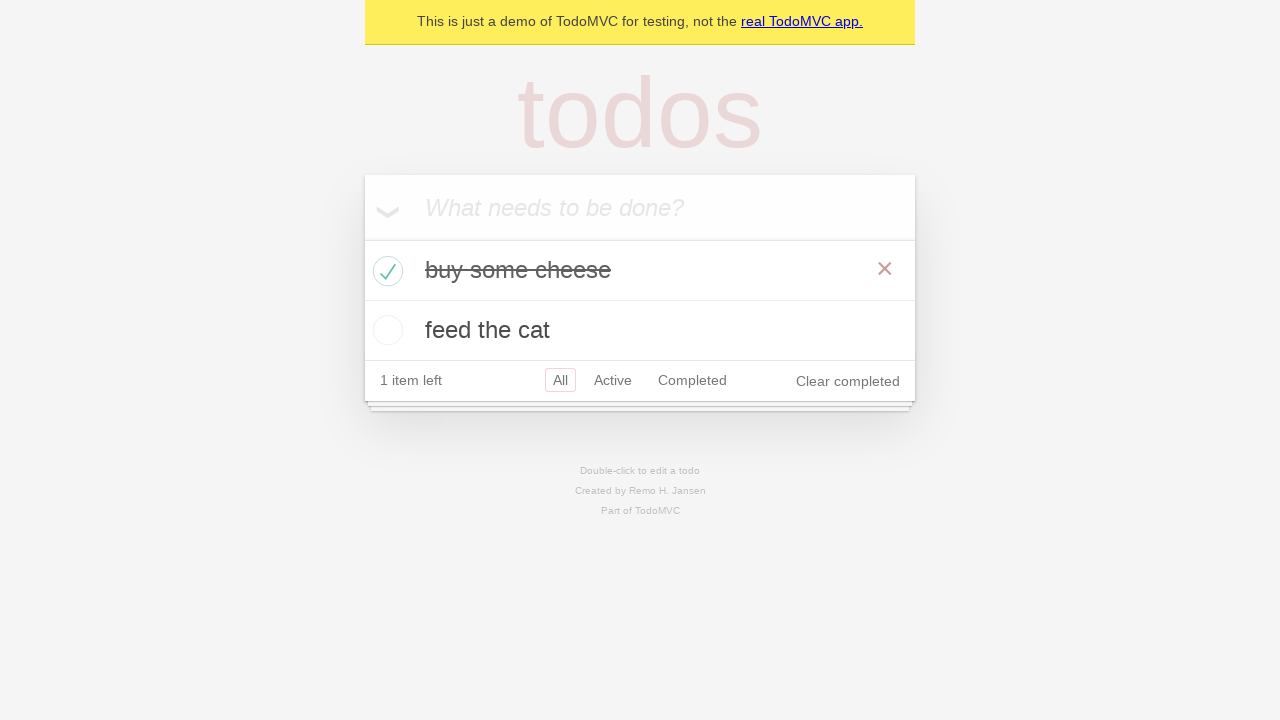

Reloaded the page to test data persistence
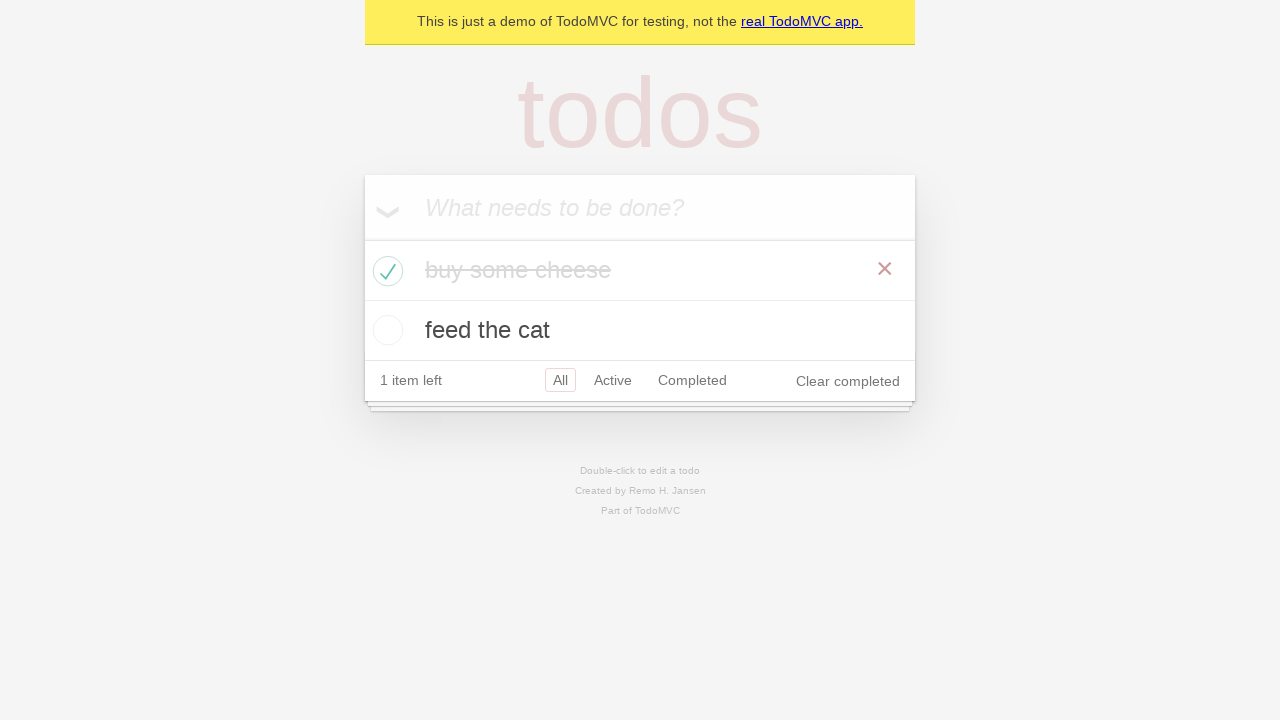

Waited for todos to reappear after page reload
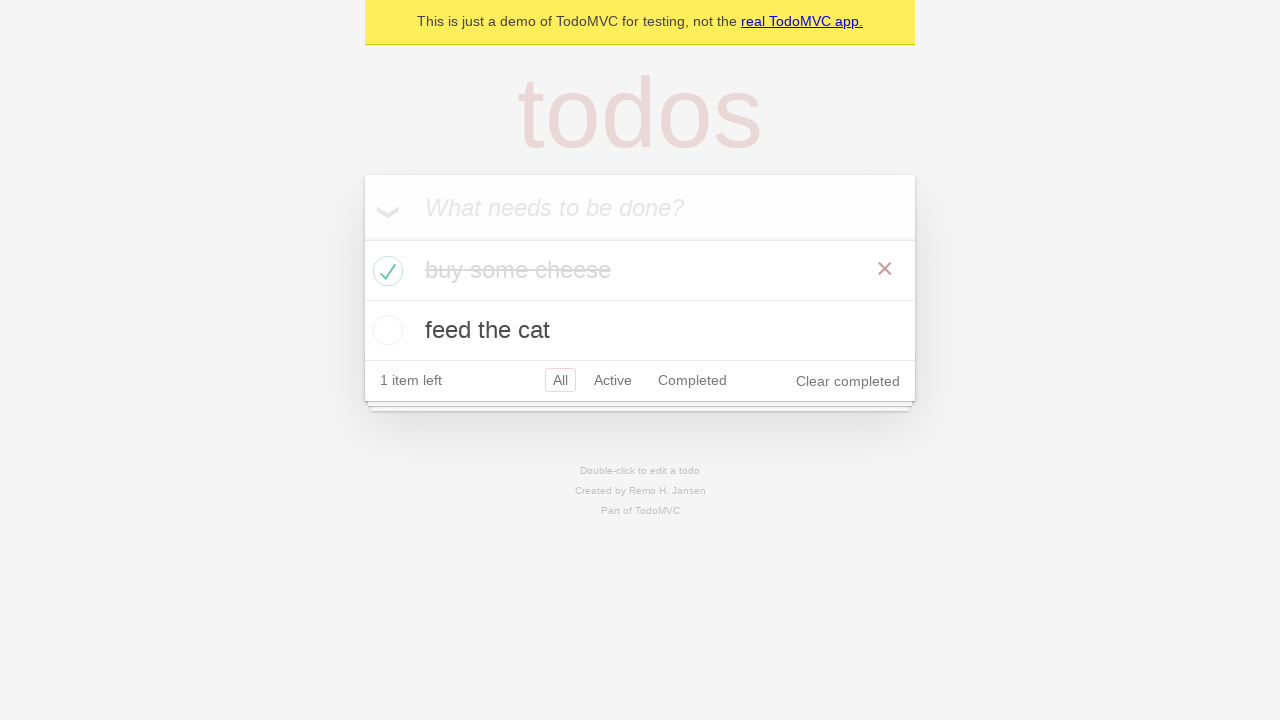

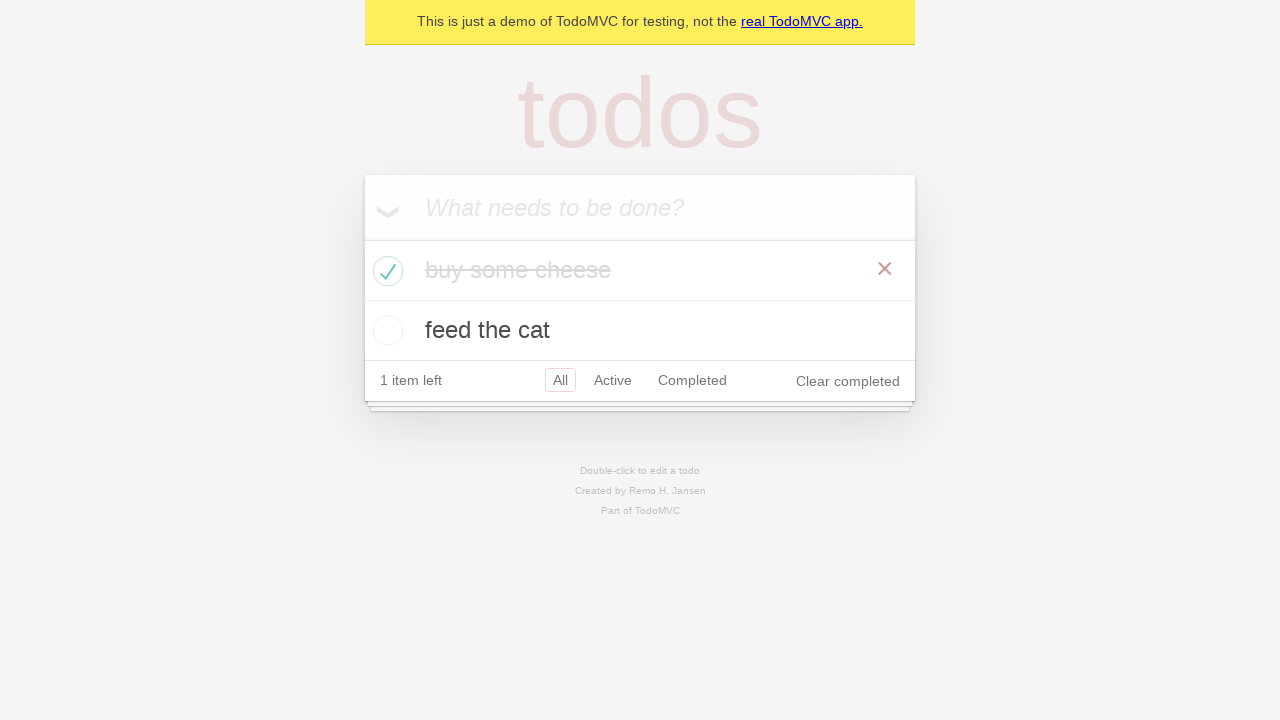